Tests the search functionality by searching for "kot" and verifying results contain the search term

Starting URL: http://www.99-bottles-of-beer.net/

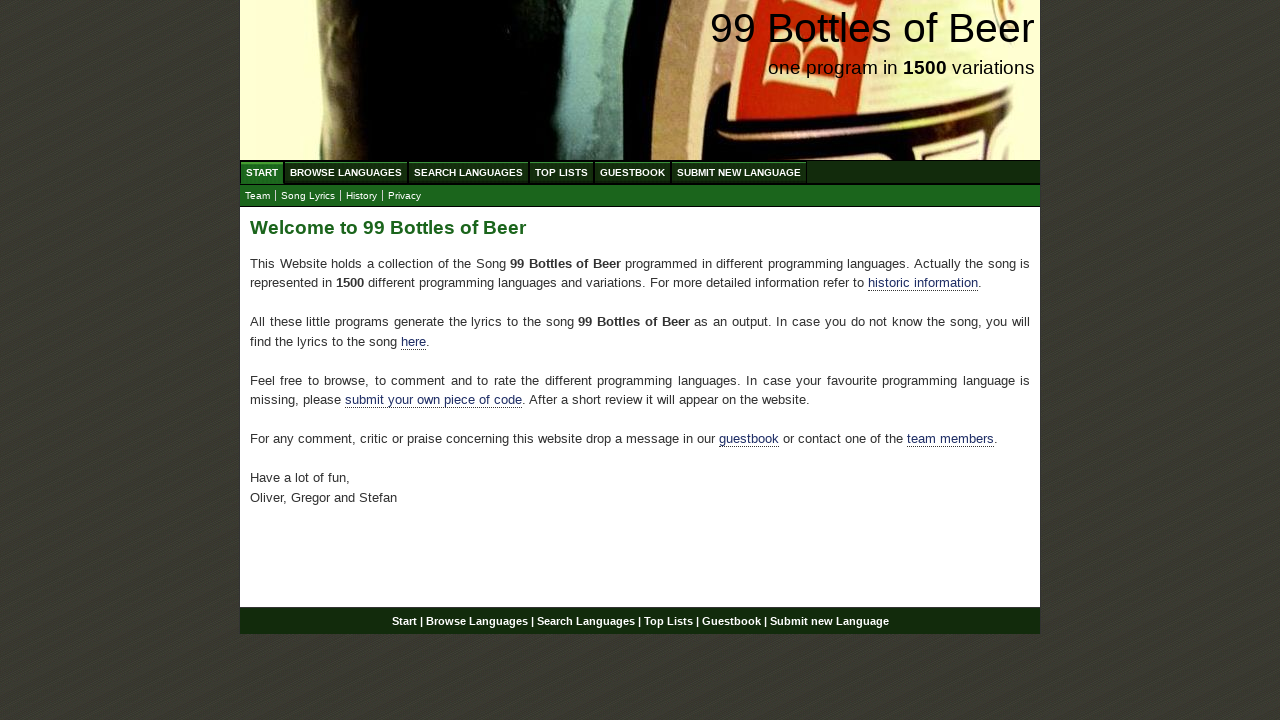

Clicked 'Search Languages' link at (468, 172) on text=Search Languages
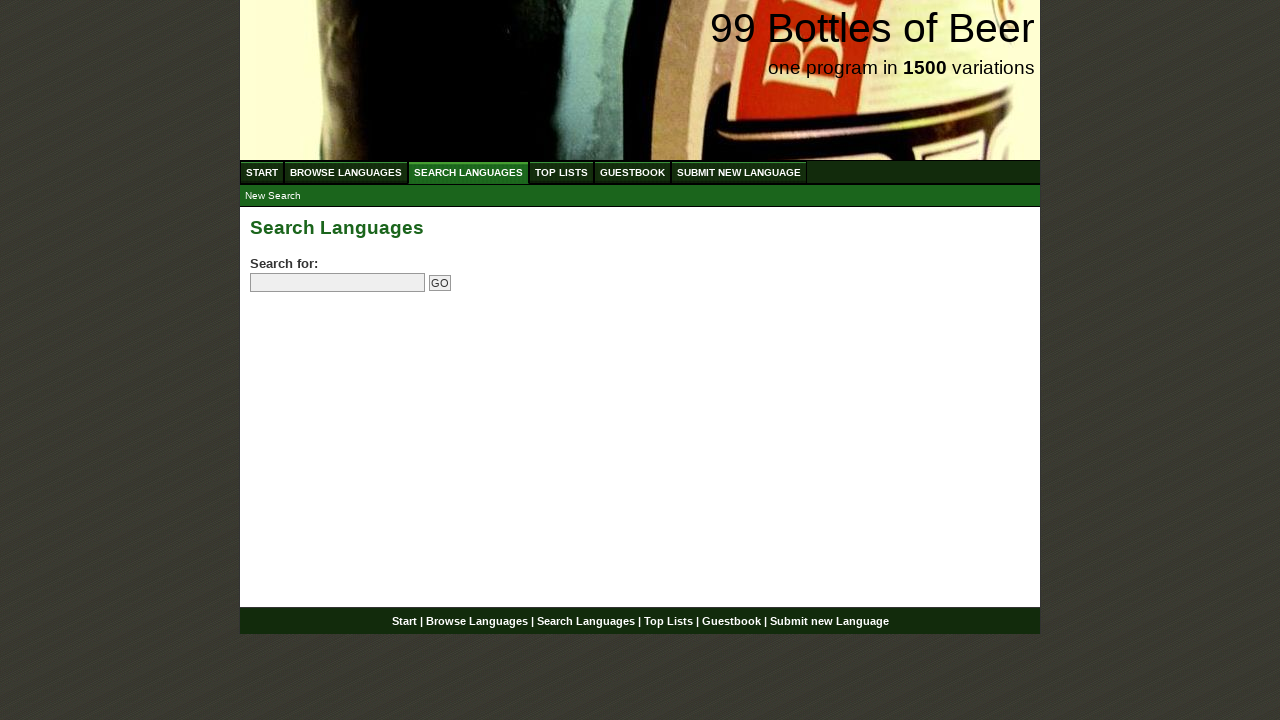

Filled search field with 'kot' on input[name='search']
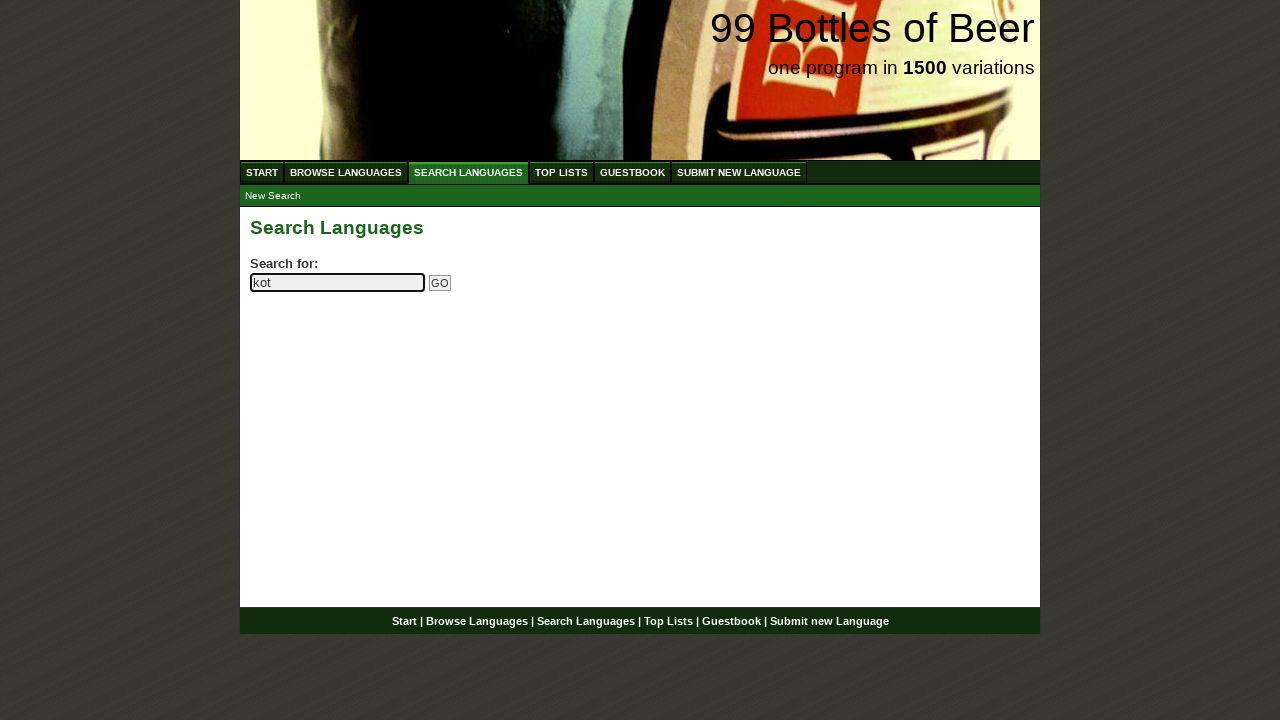

Clicked 'Go' button to submit search at (440, 283) on input[name='submitsearch']
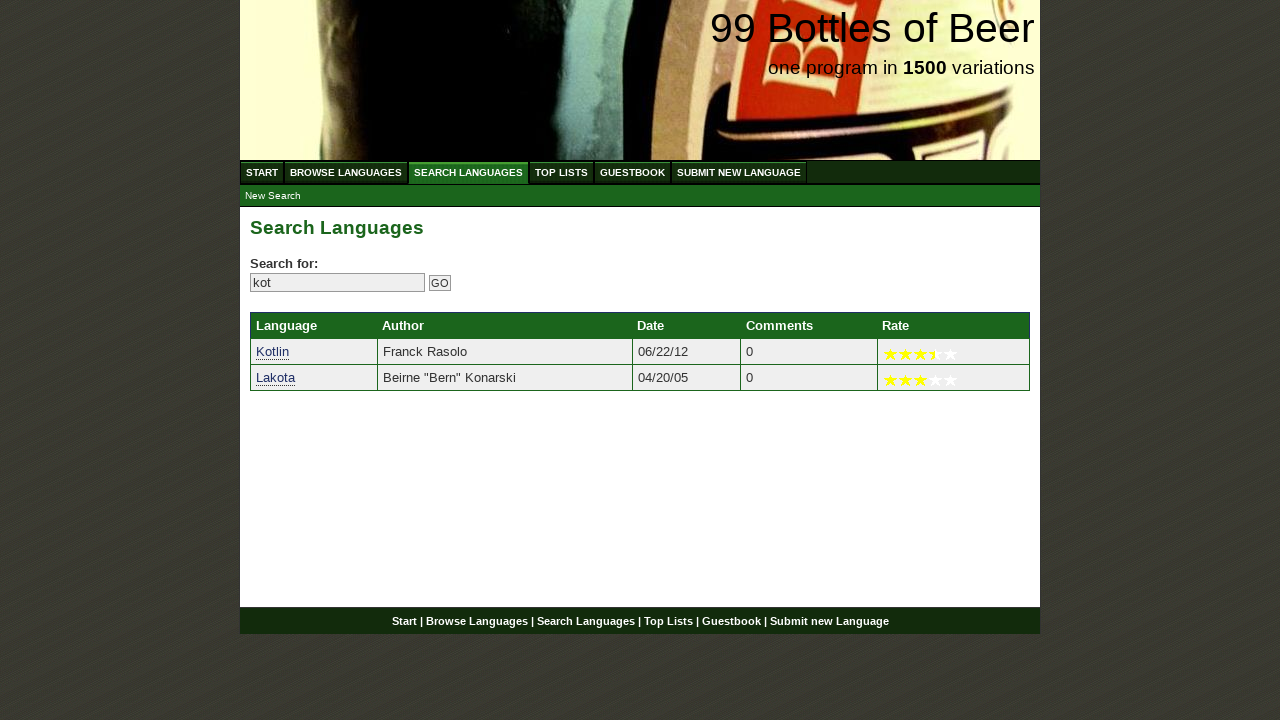

Retrieved all search result links
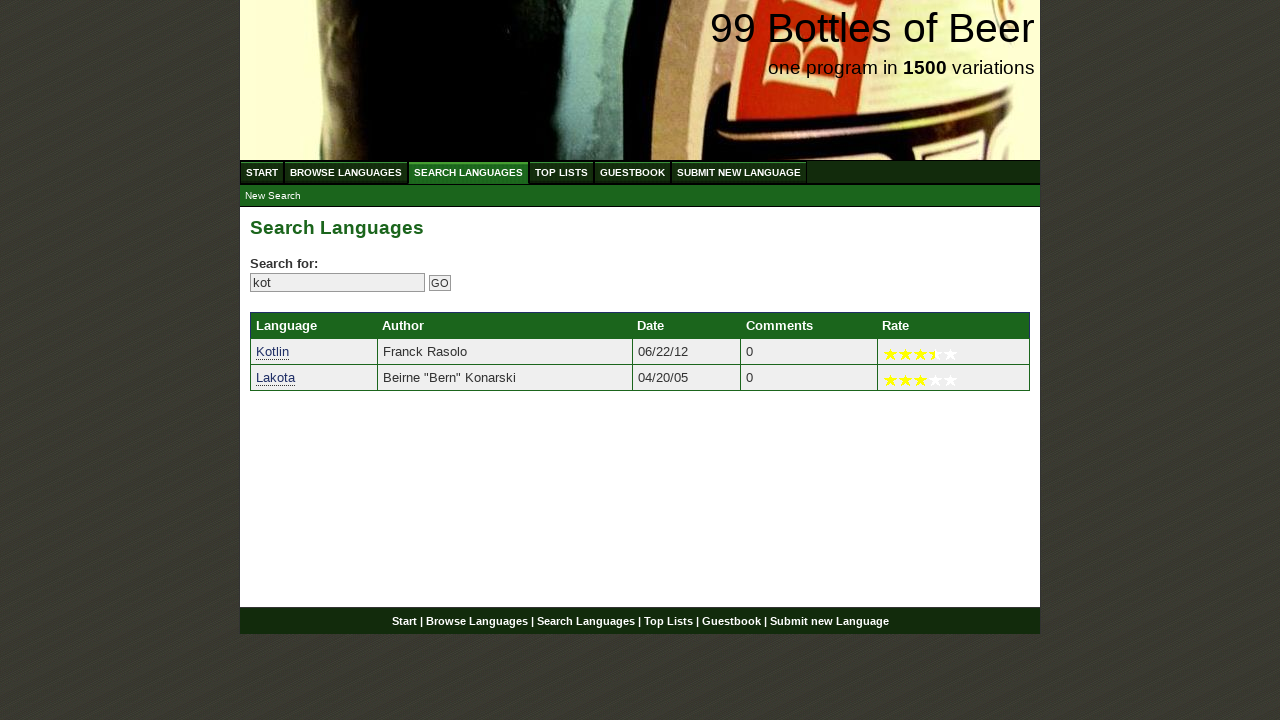

Verified search result 'Kotlin' contains 'kot'
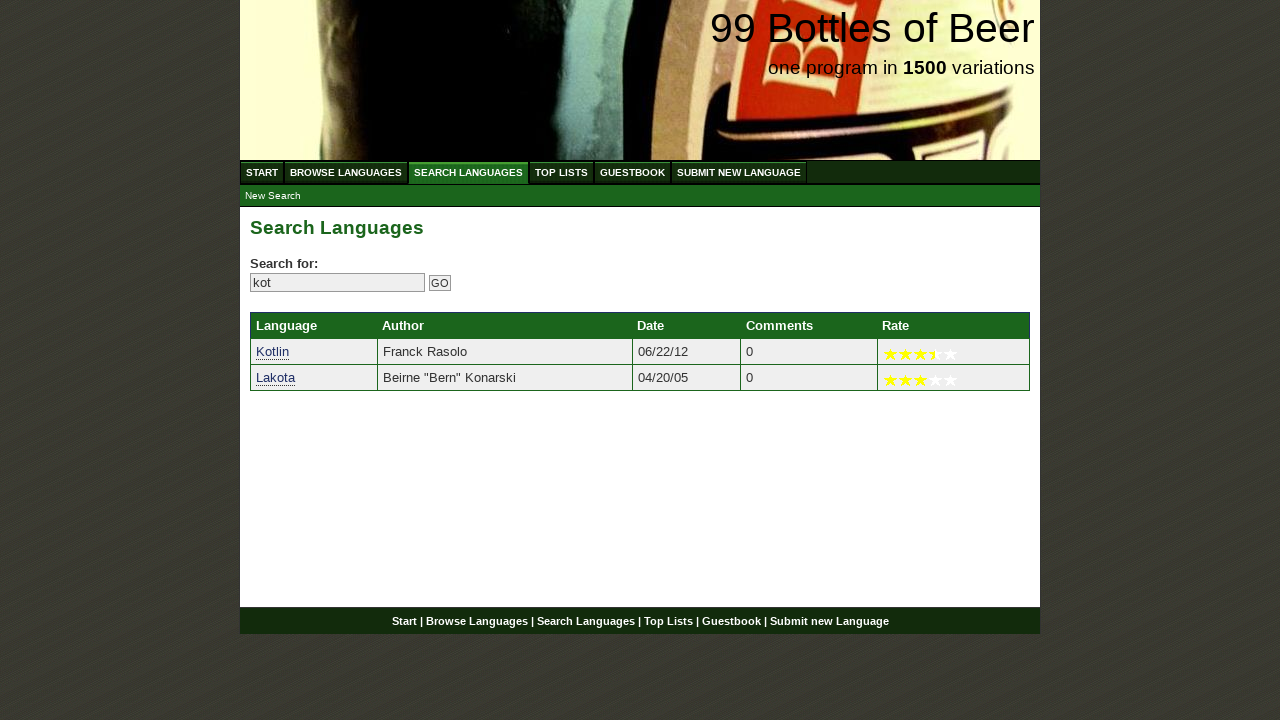

Verified search result 'Lakota' contains 'kot'
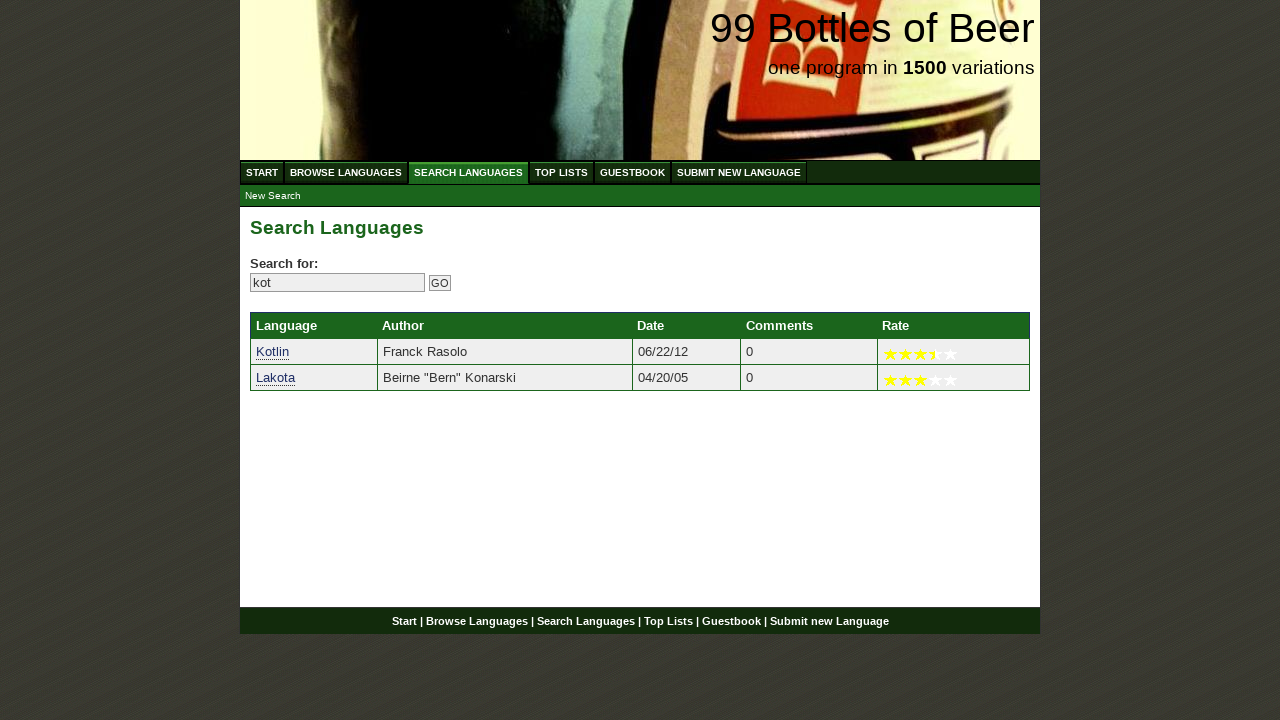

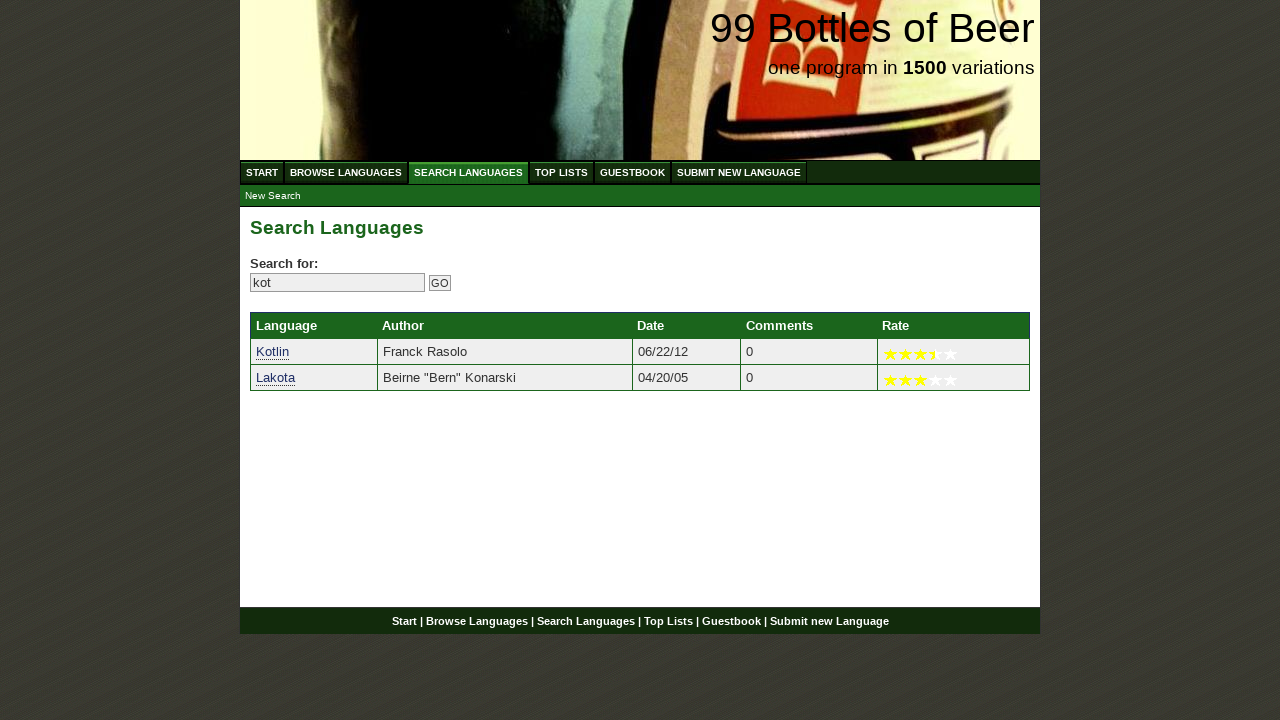